Creates a map of first names to last names and verifies that Priya's last name is Patro

Starting URL: http://automationbykrishna.com/#

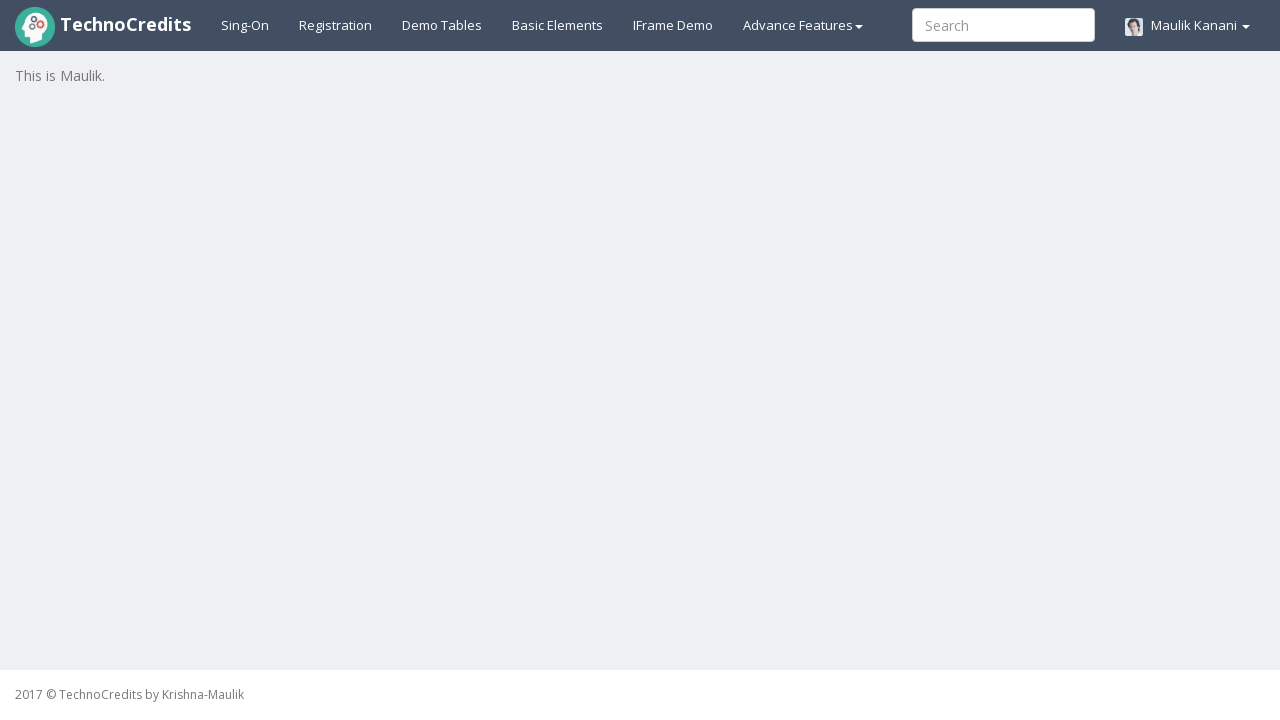

Clicked on Demo Tables link at (442, 25) on xpath=//a[@id='demotable']
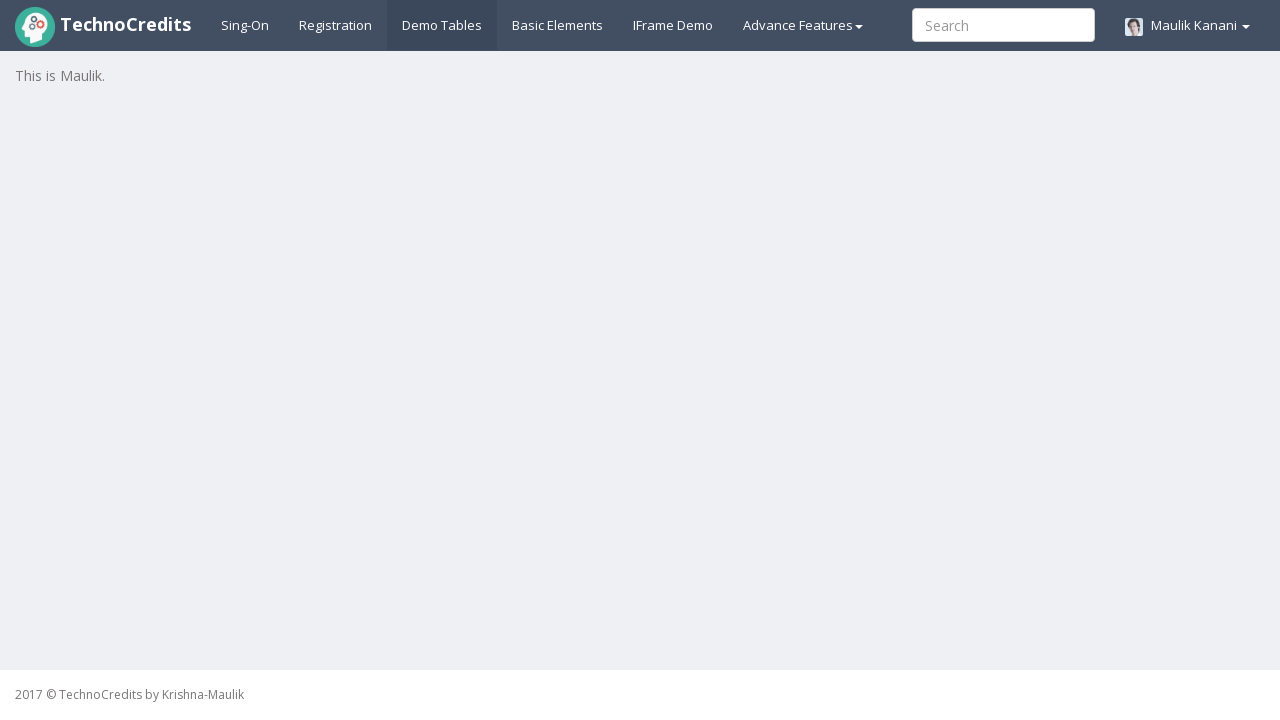

Table loaded with rows
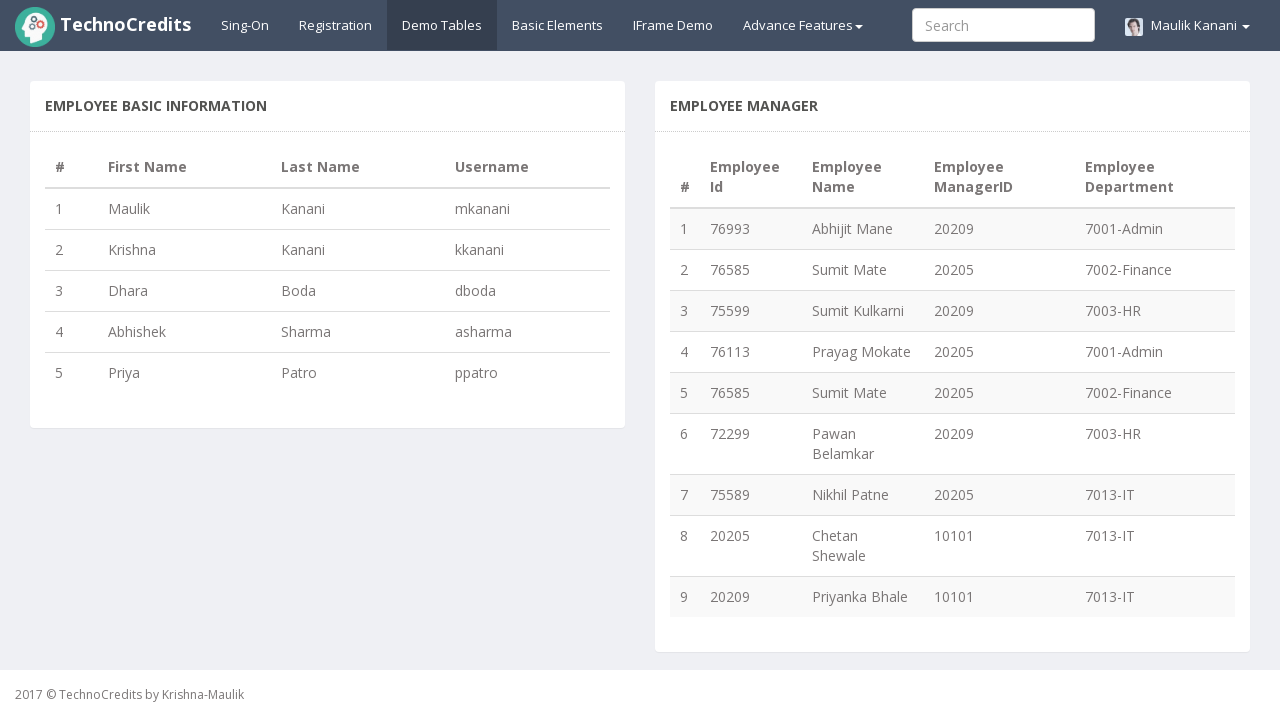

Retrieved 5 rows from table
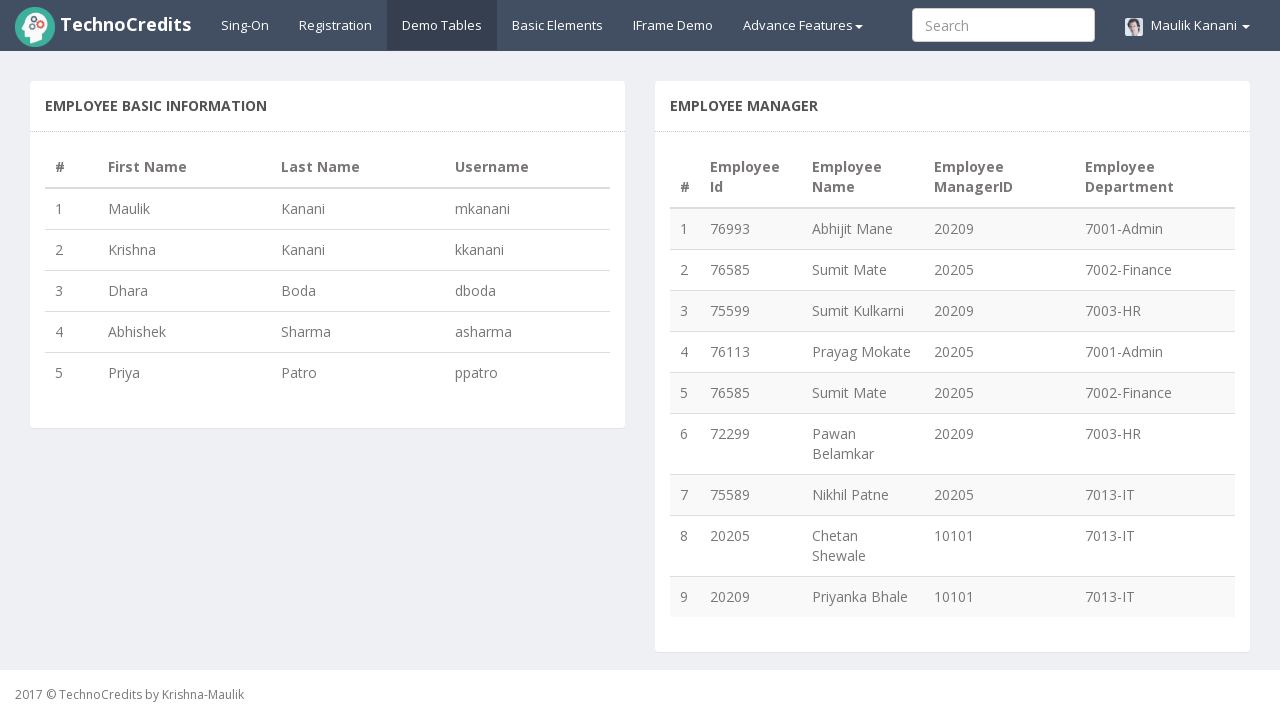

Extracted row 1: Maulik Kanani
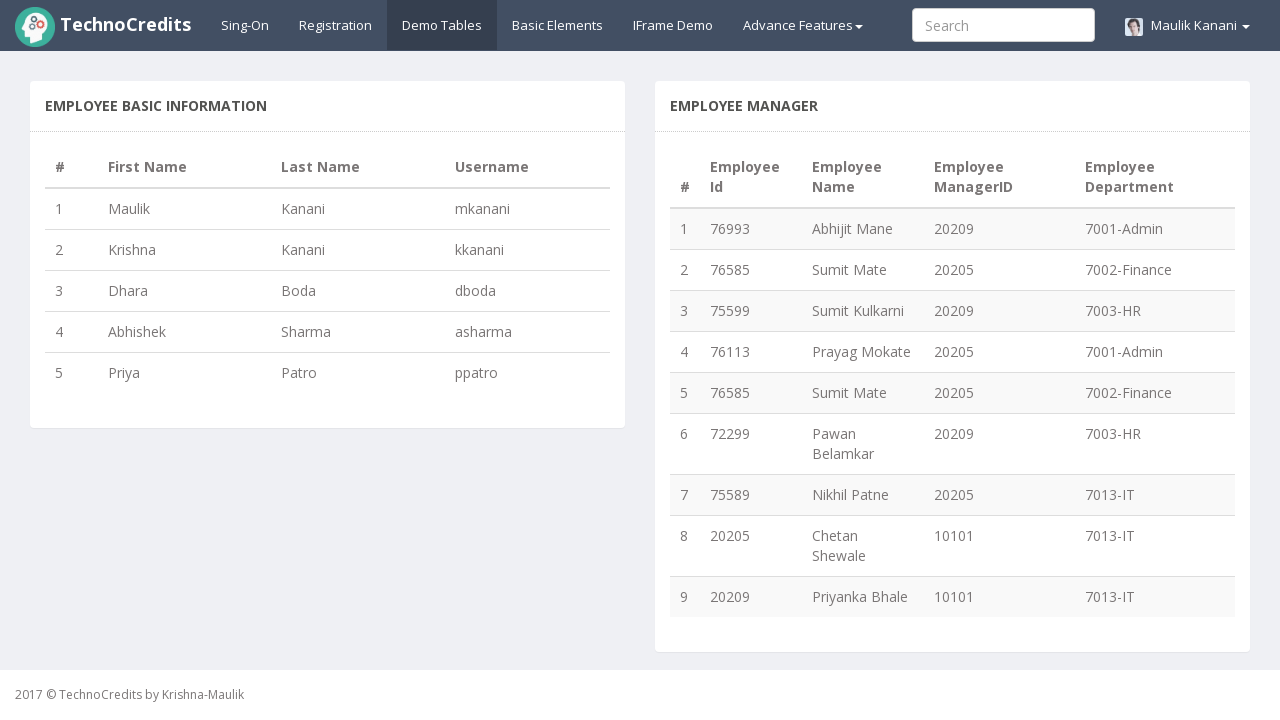

Extracted row 2: Krishna Kanani
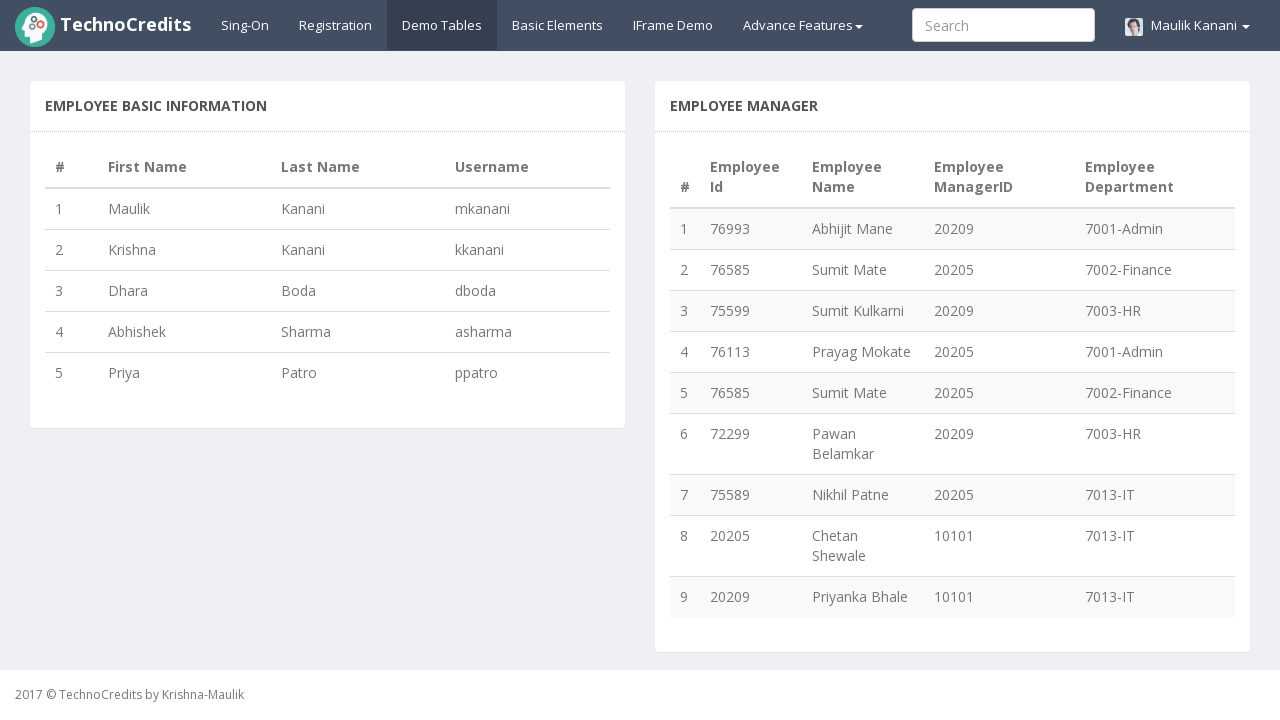

Extracted row 3: Dhara Boda
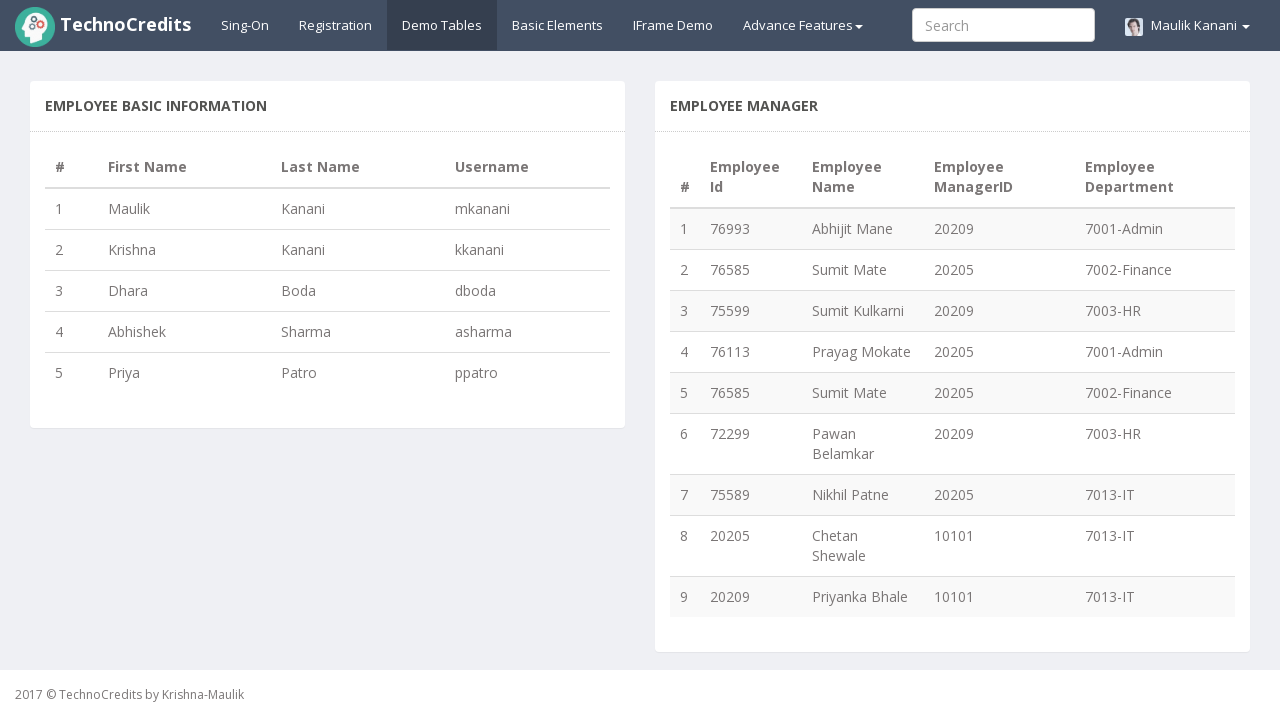

Extracted row 4: Abhishek Sharma
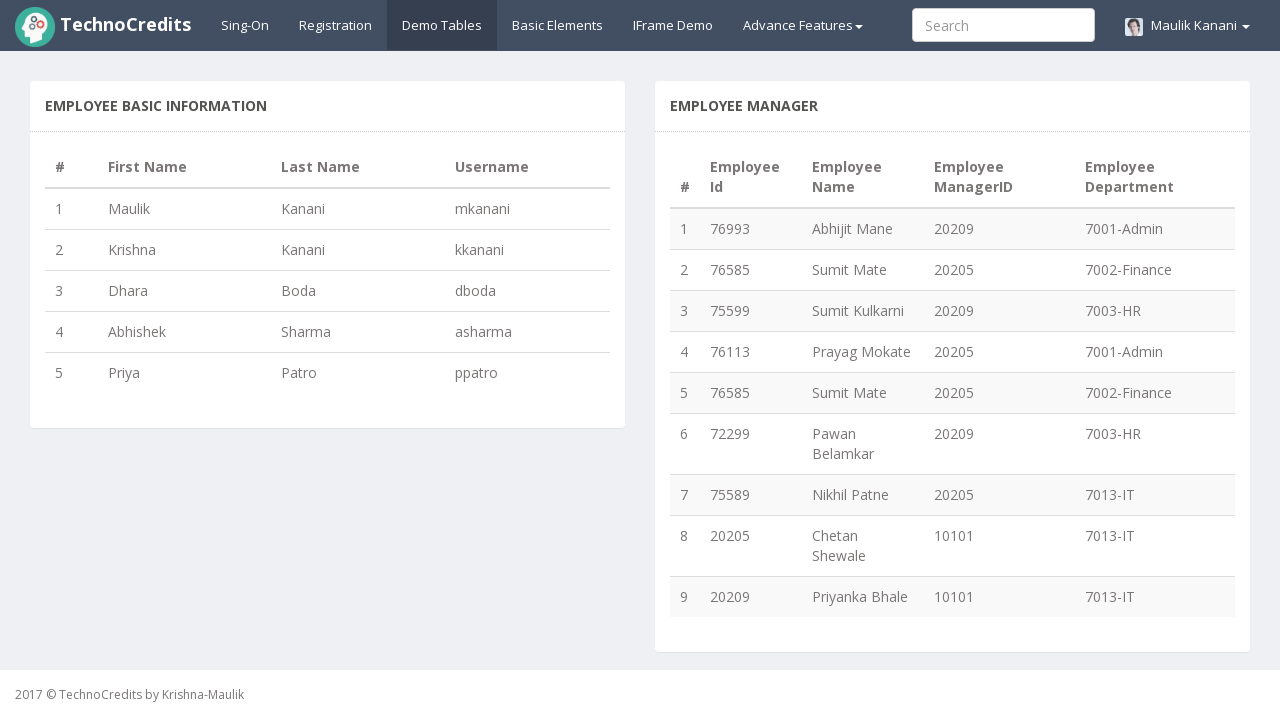

Extracted row 5: Priya Patro
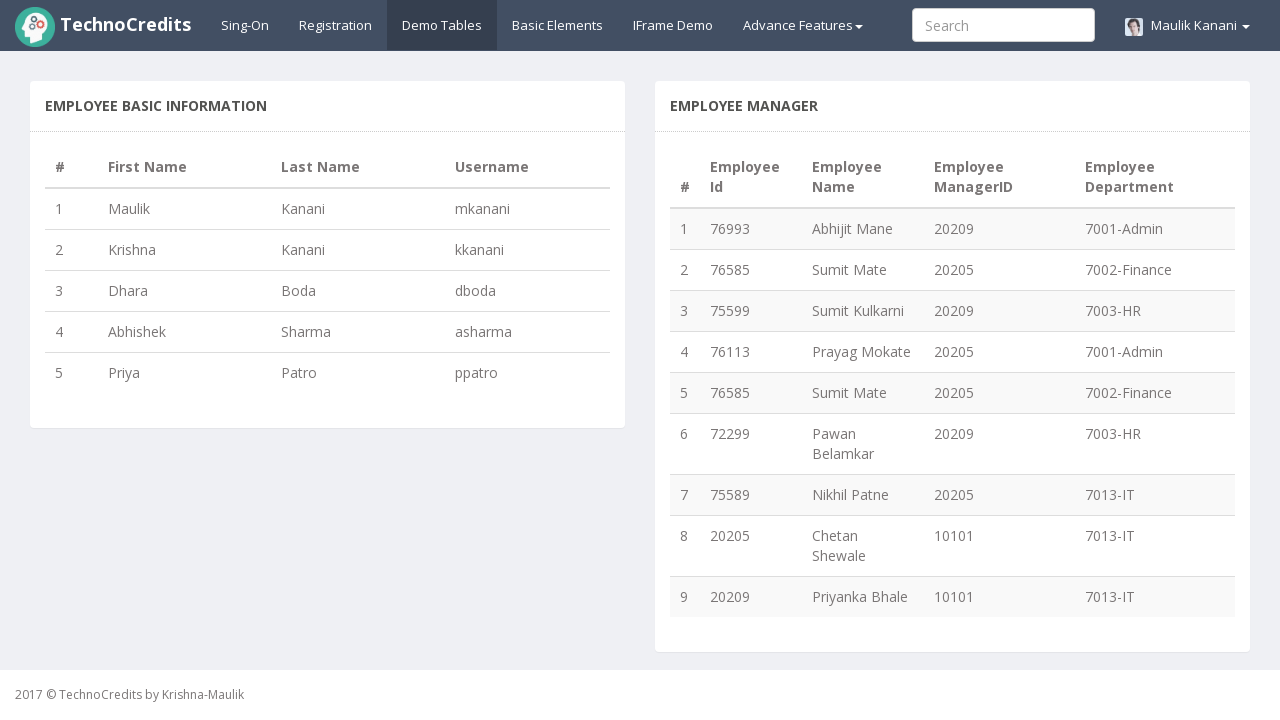

Test passed: Verified Priya's last name is Patro
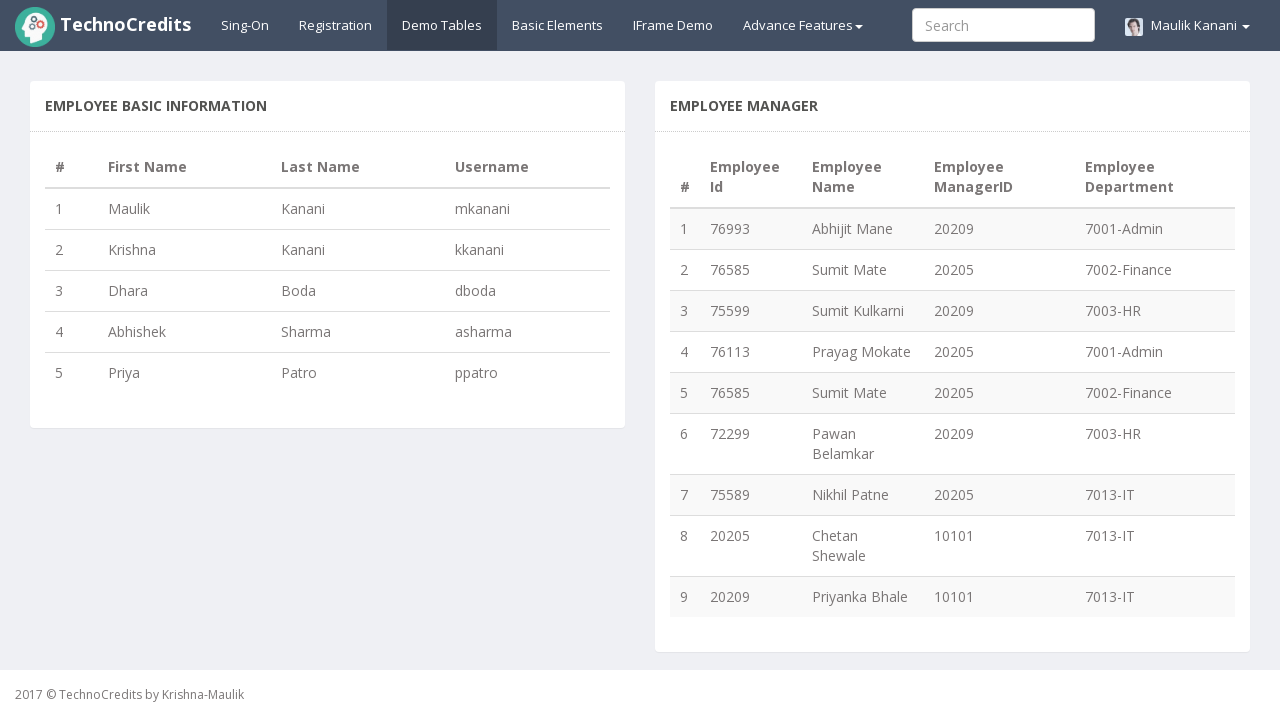

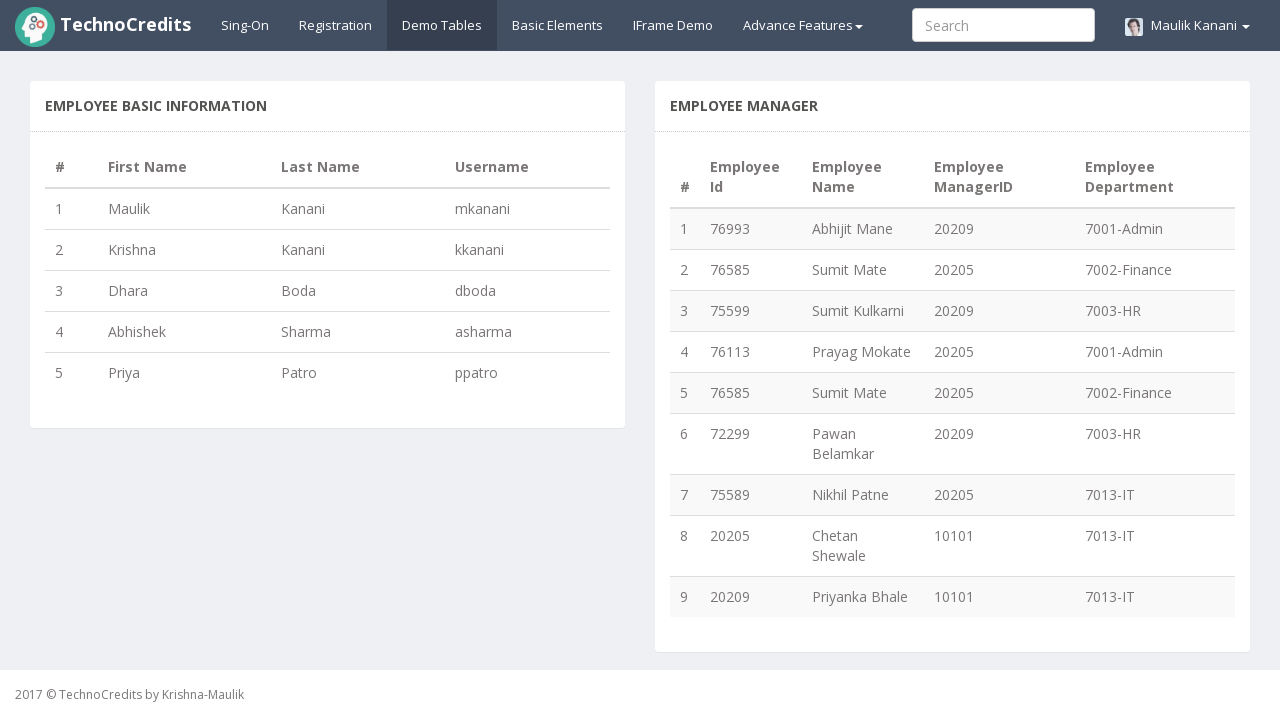